Tests the audio player mute/unmute toggle functionality by clicking the mute button, verifying it hides, then clicking the unmute button and verifying it hides as well.

Starting URL: http://propovednik.com

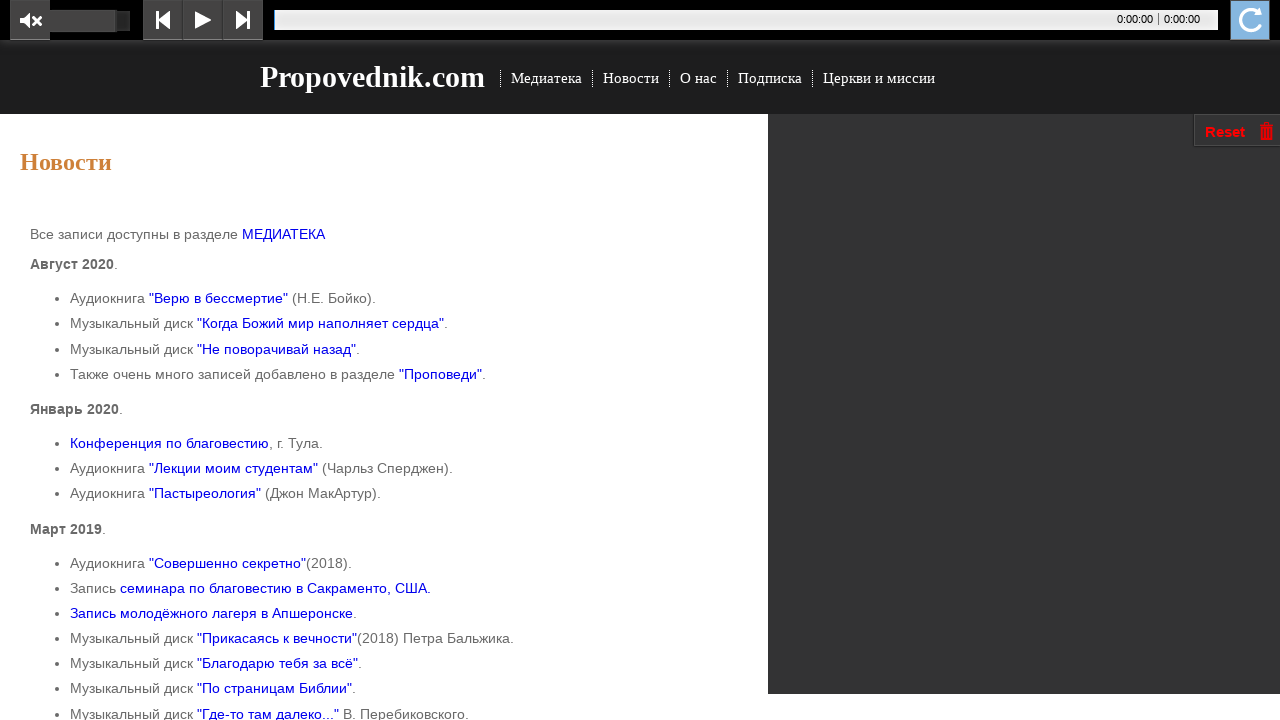

Clicked mute button to disable audio at (30, 20) on button.light-grey-style.animated.jp-mute
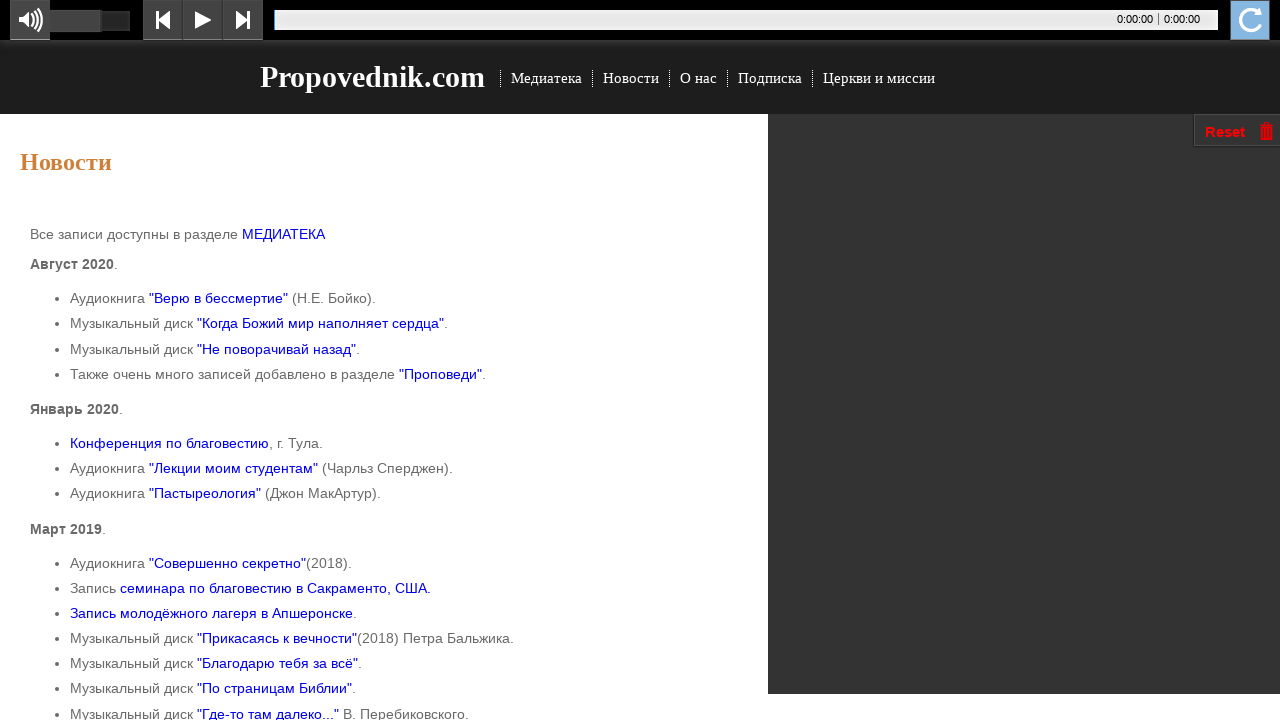

Verified mute button is hidden after clicking
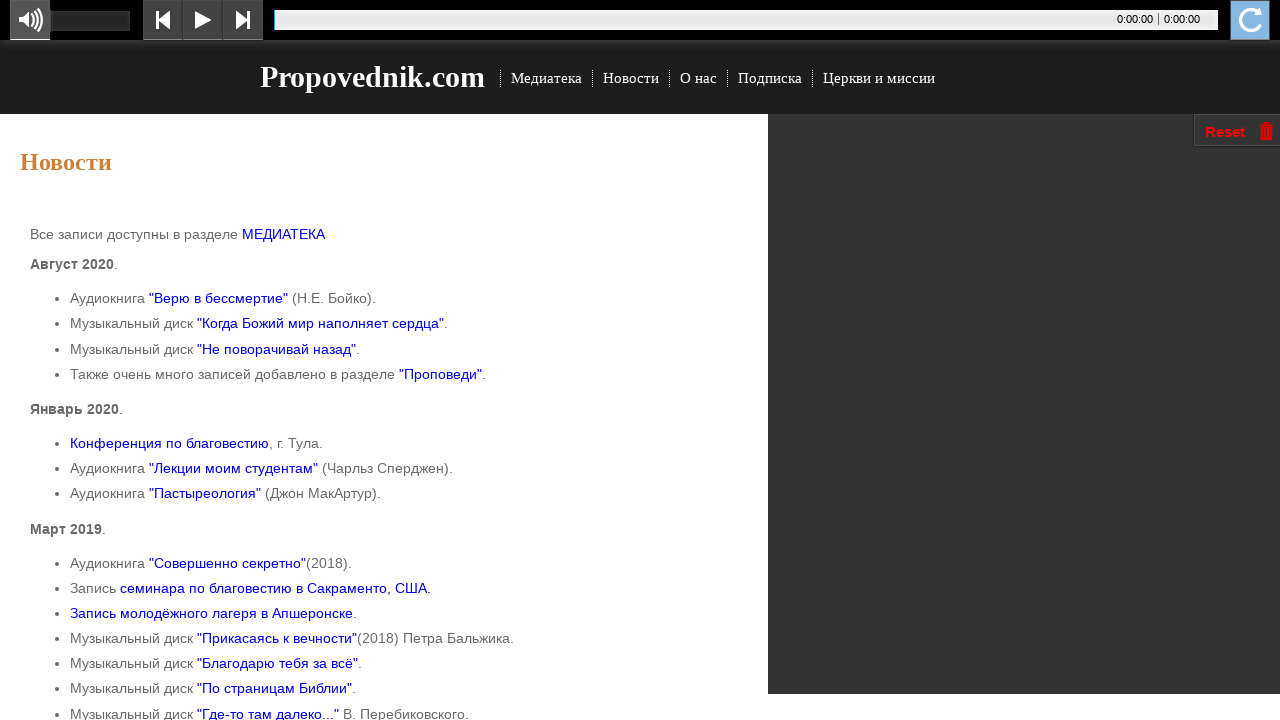

Clicked unmute button to enable audio at (30, 20) on button.light-grey-style.animated.jp-unmute
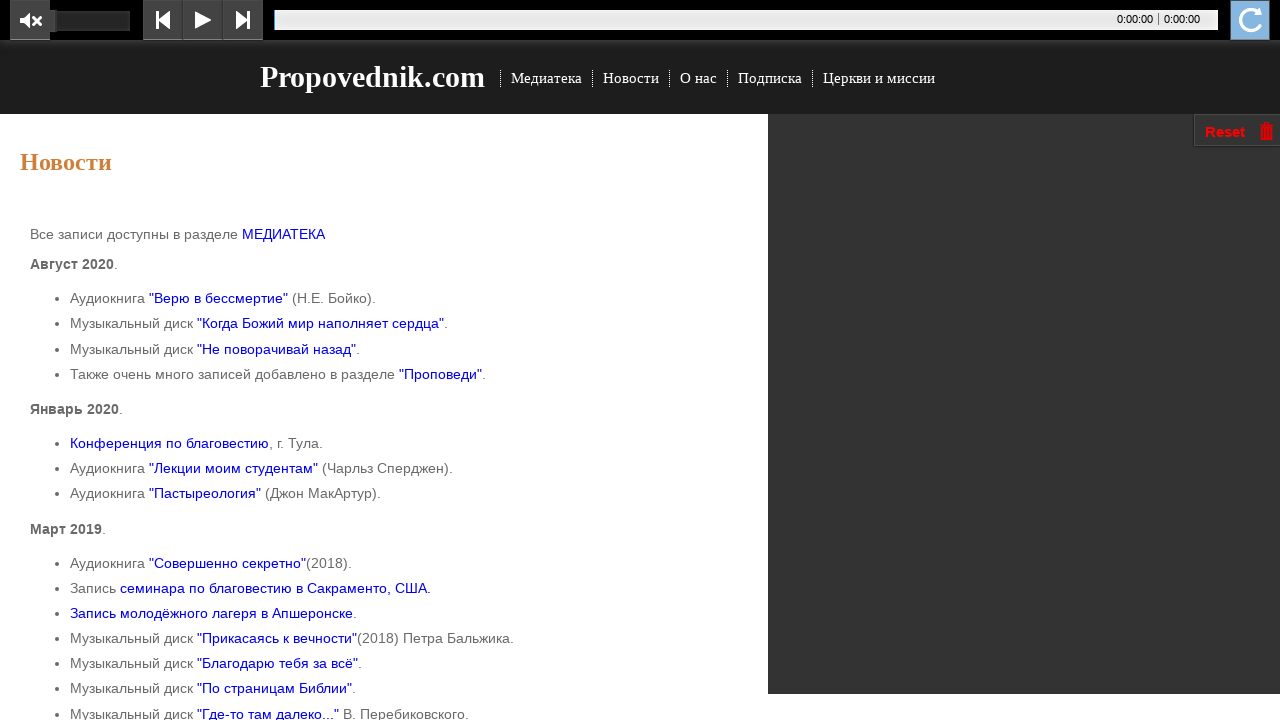

Verified unmute button is hidden after clicking
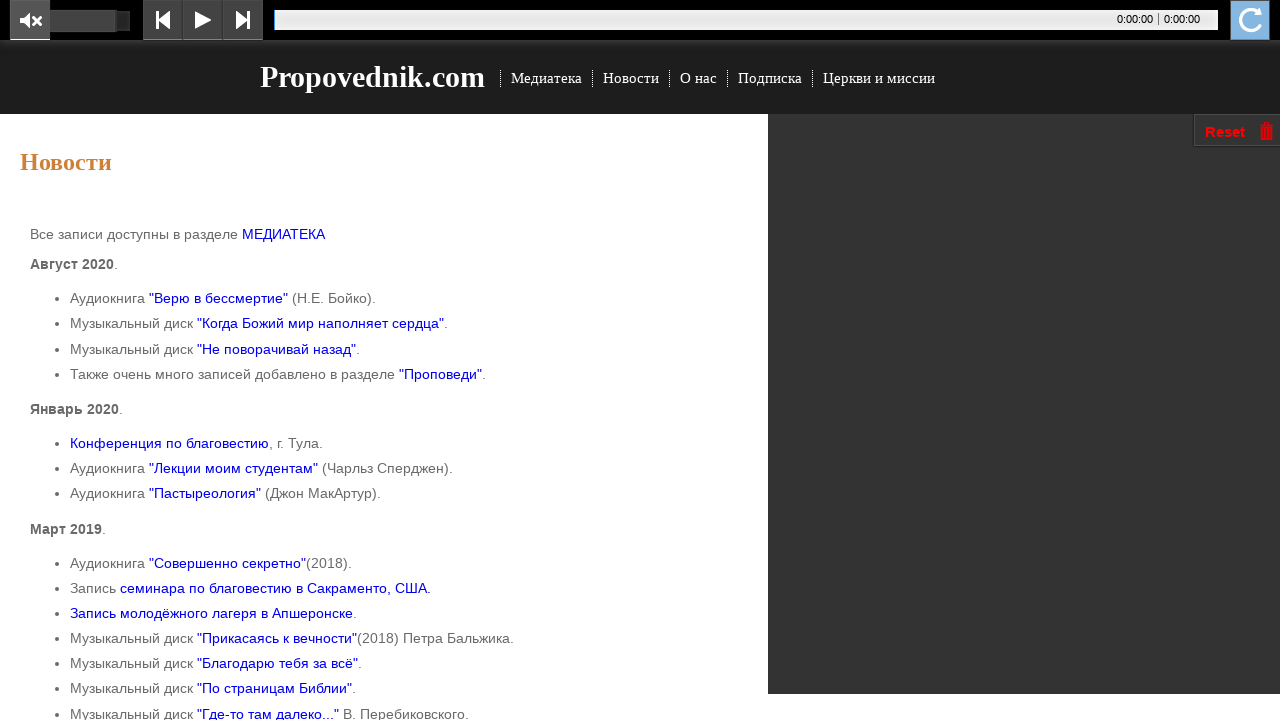

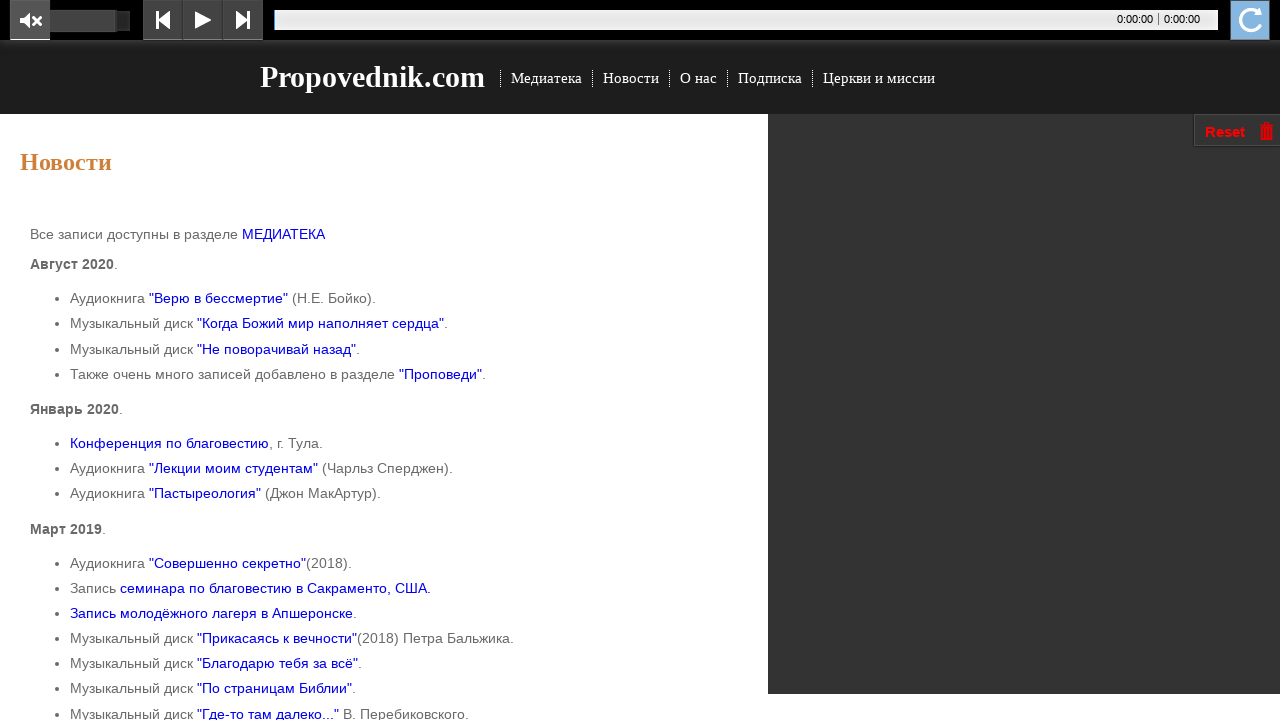